Tests handling of JavaScript prompt popup by switching to an iframe, clicking a button to trigger the prompt, entering text into the prompt, and accepting it.

Starting URL: https://www.w3schools.com/js/tryit.asp?filename=tryjs_prompt

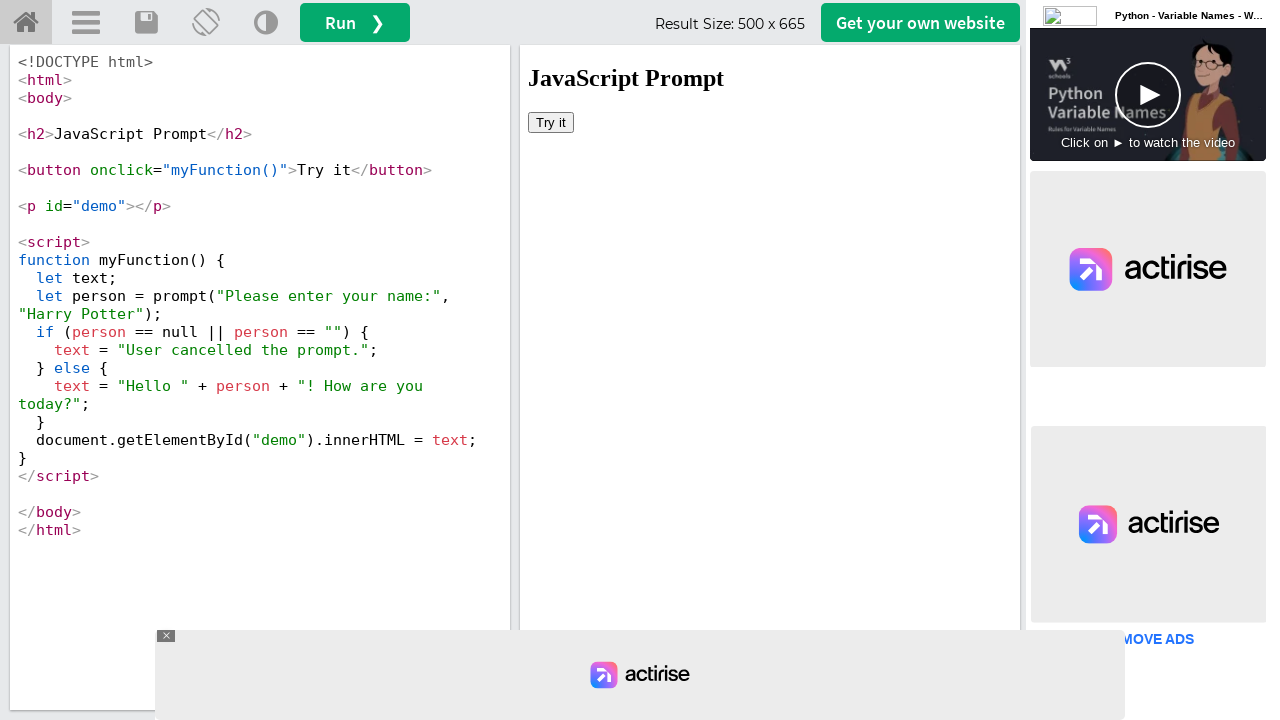

Located the first iframe on the page
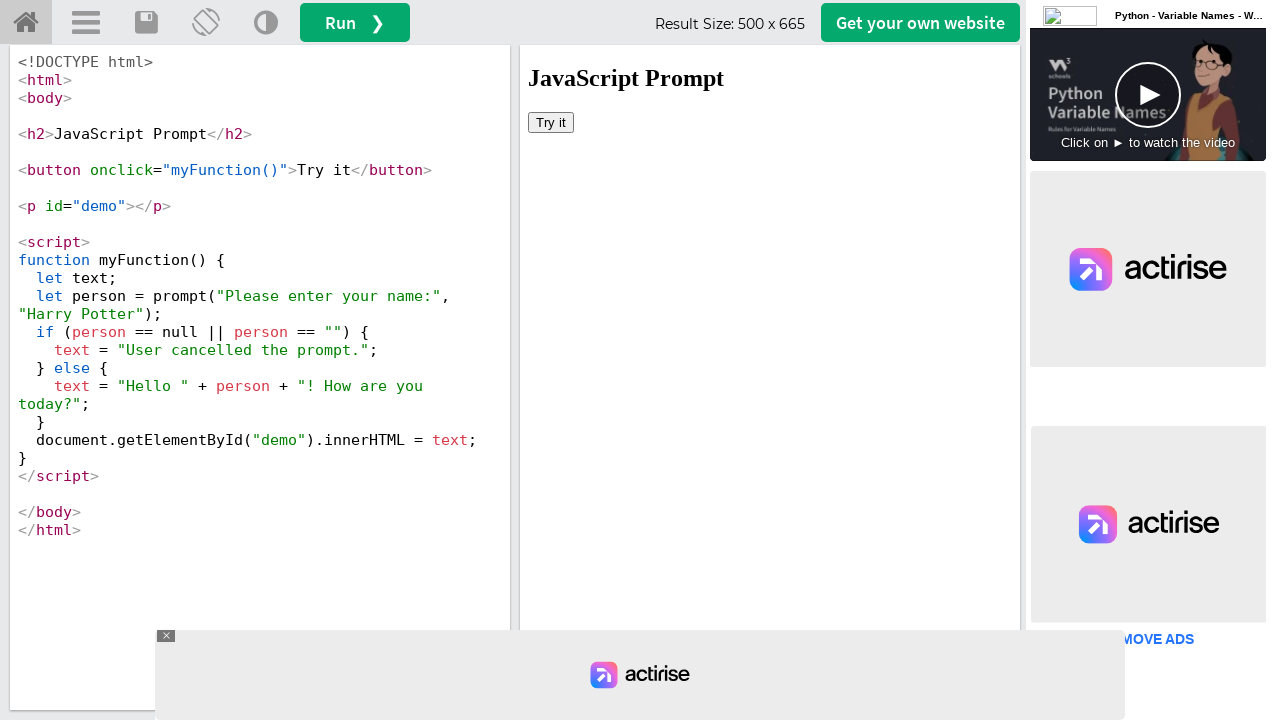

Clicked the 'Try it' button inside the iframe at (551, 122) on iframe >> nth=0 >> internal:control=enter-frame >> xpath=//button[text()='Try it
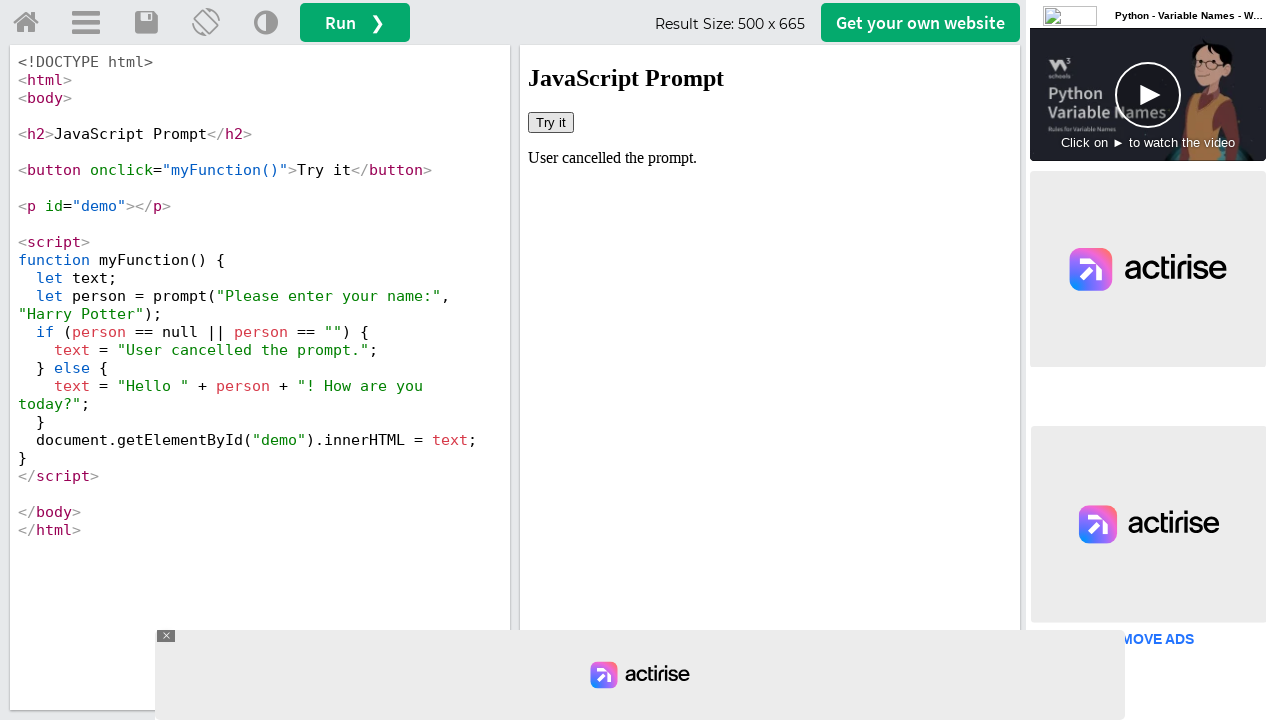

Set up dialog handler for prompt popup
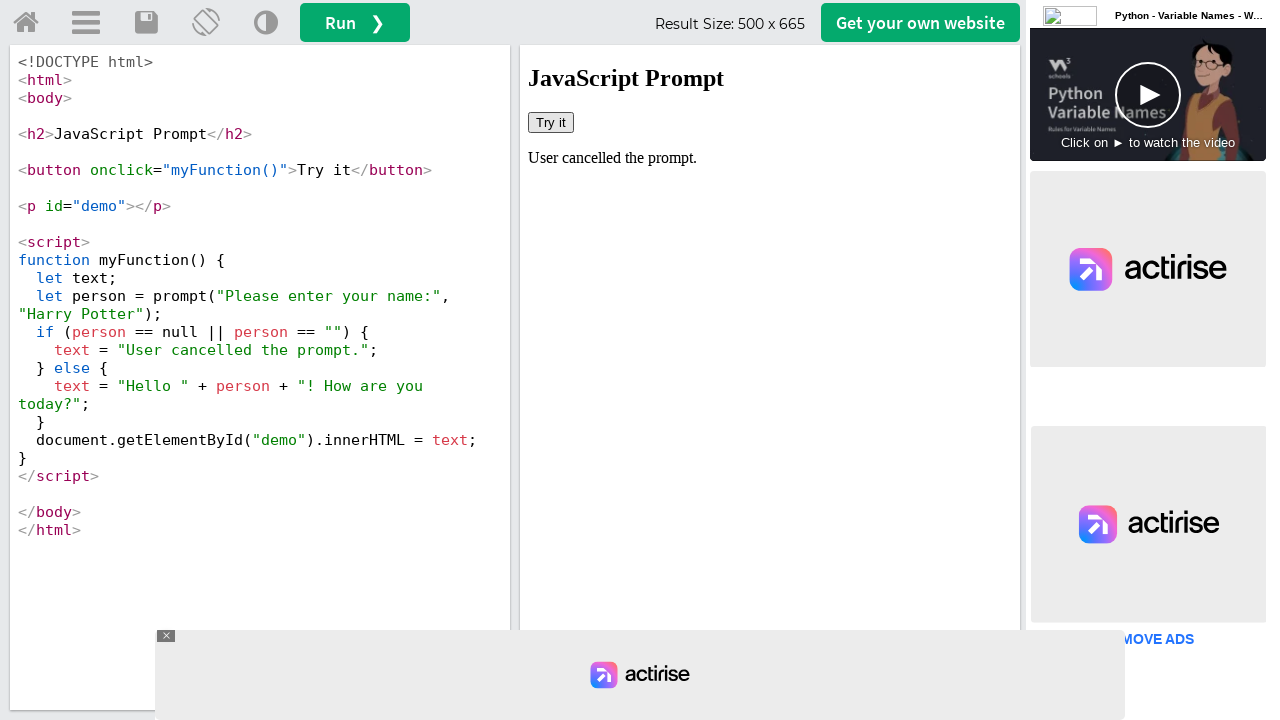

Removed previous dialog listener
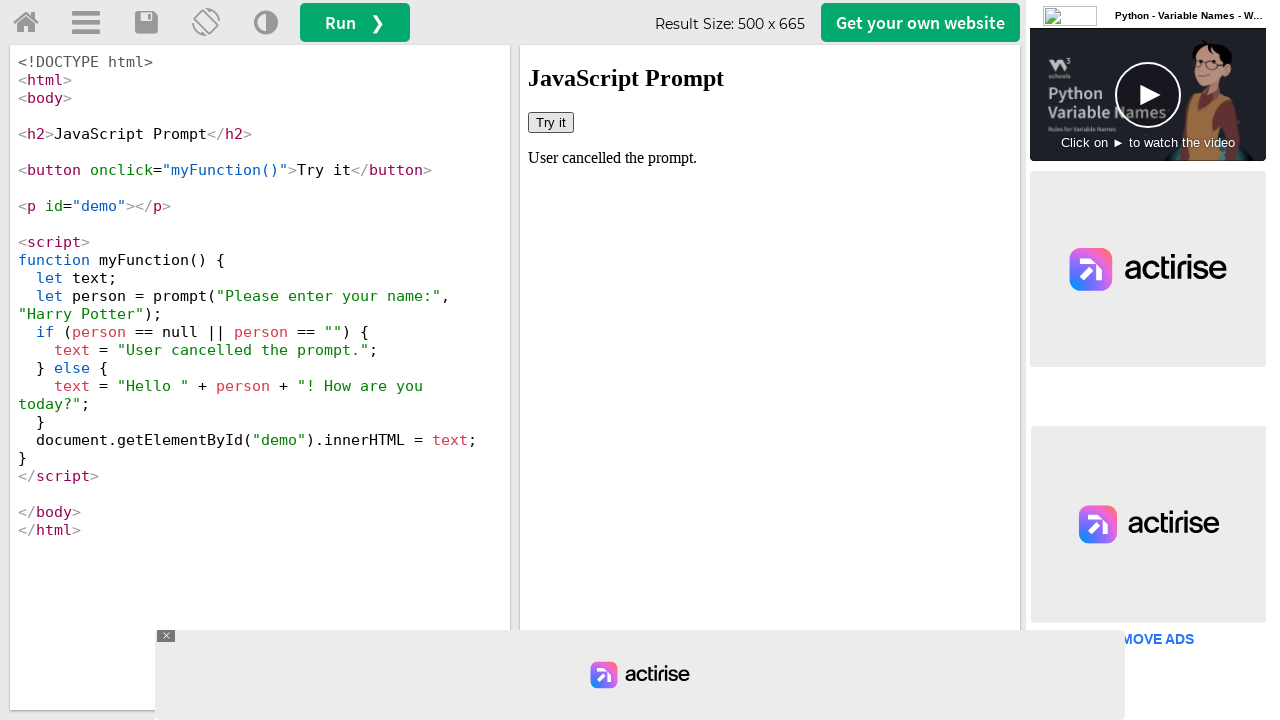

Set up one-time dialog handler to accept prompt with text 'Pune'
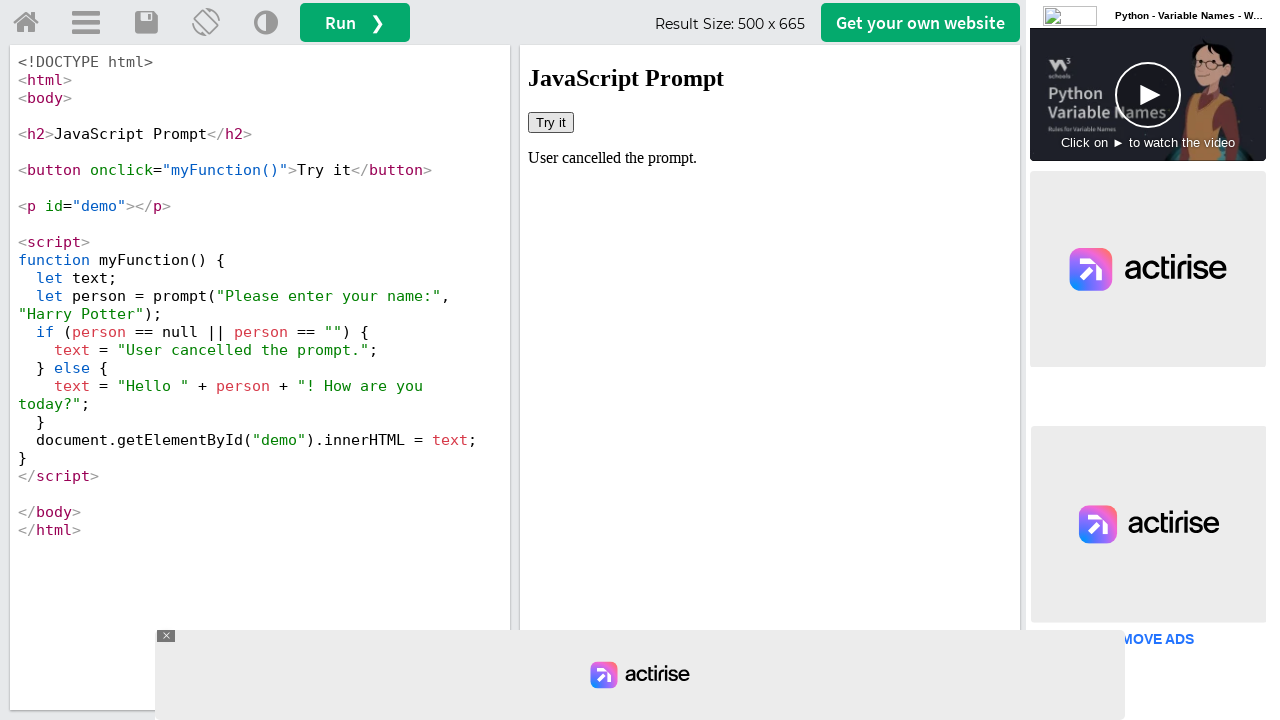

Clicked the 'Try it' button to trigger the JavaScript prompt popup at (551, 122) on iframe >> nth=0 >> internal:control=enter-frame >> xpath=//button[text()='Try it
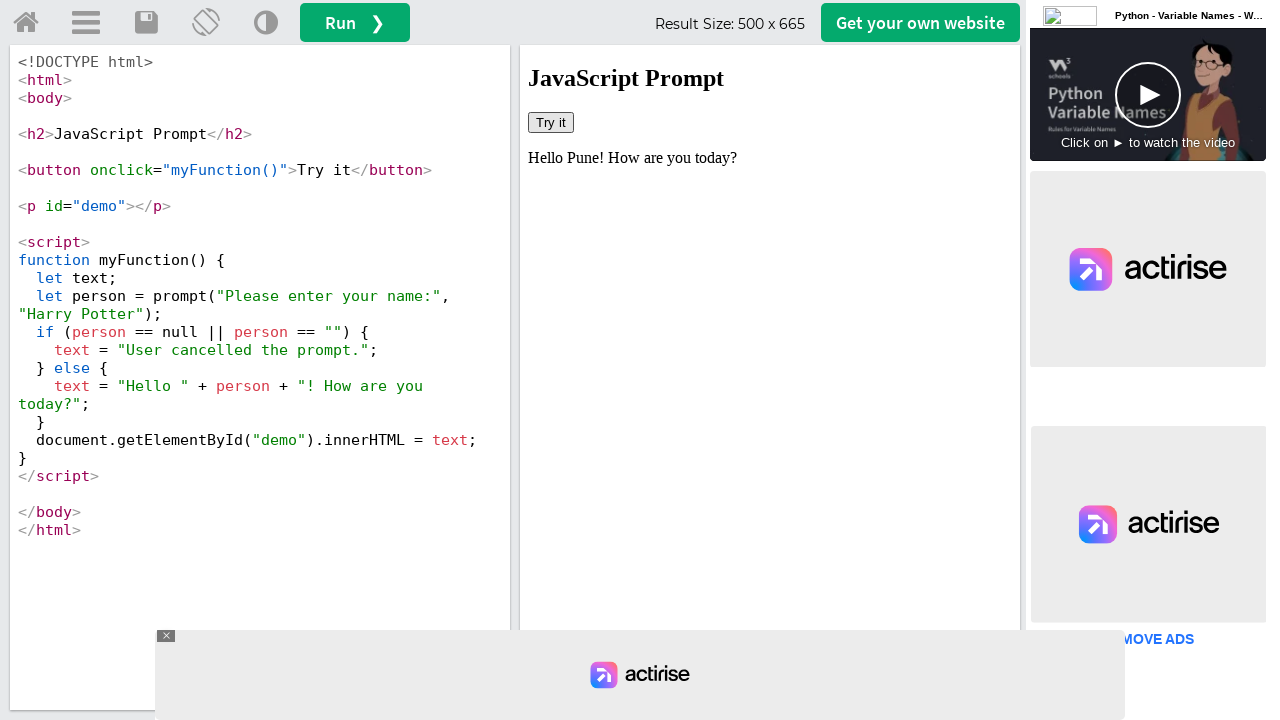

Waited 1000ms for the page to process the dialog response
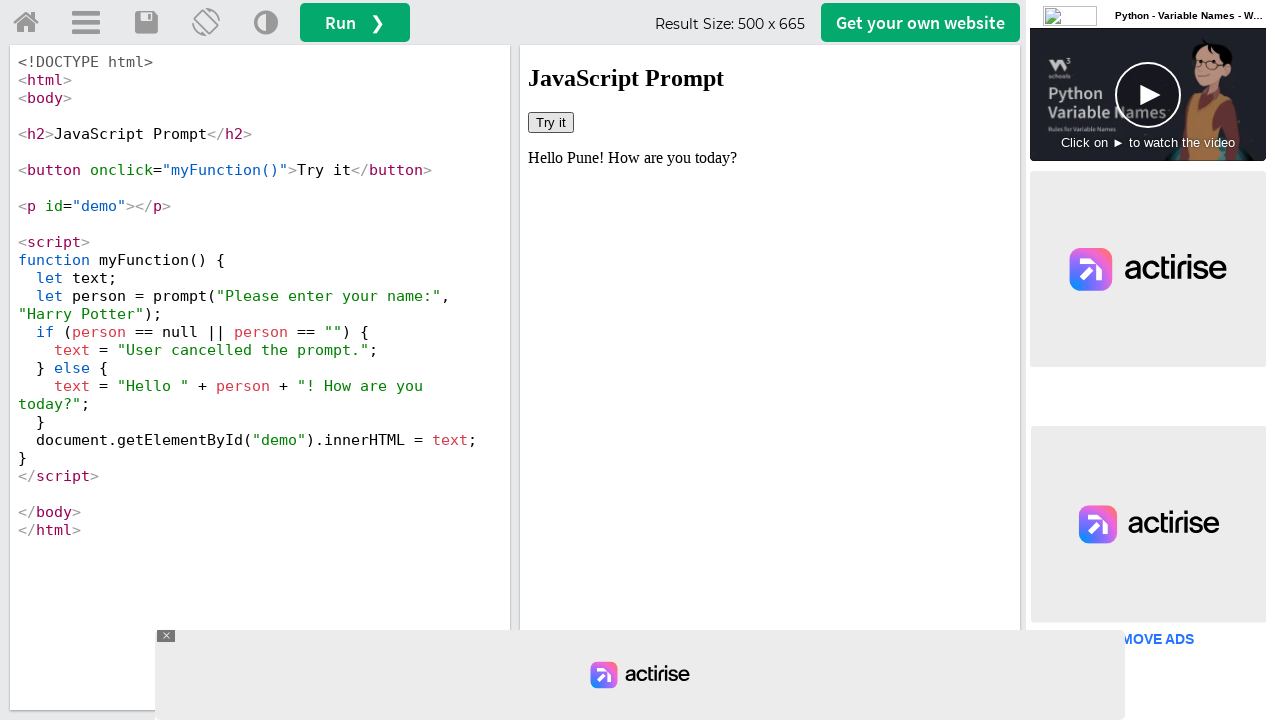

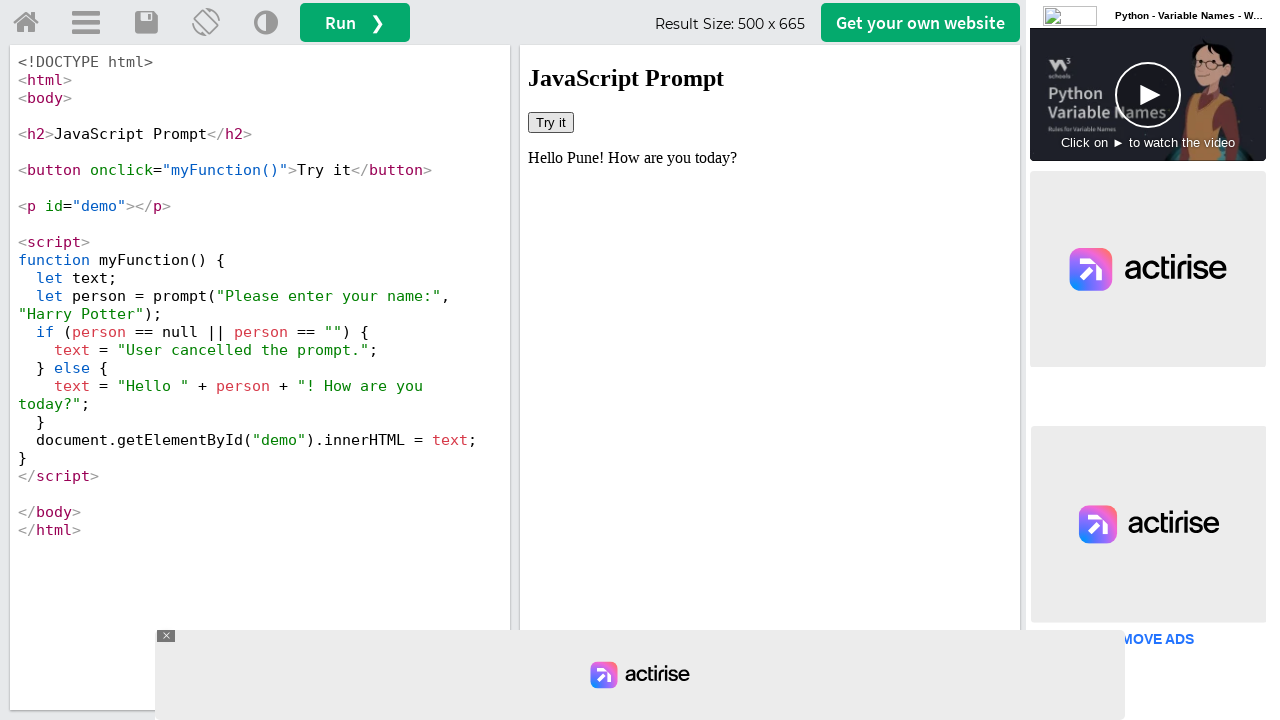